Tests the SpiceJet flight search form by clicking on the origin field and entering an airport code

Starting URL: https://www.spicejet.com/

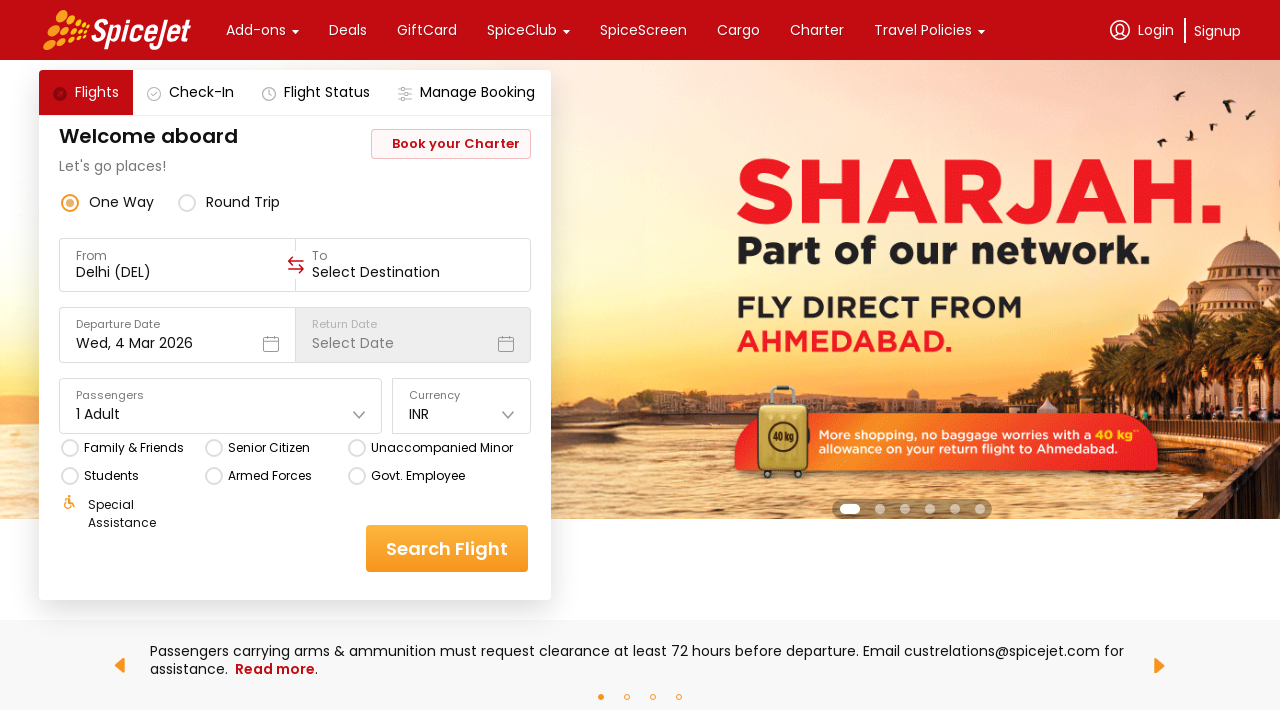

Clicked on the origin/from field in SpiceJet flight search form at (178, 272) on xpath=//div[@data-testid='to-testID-origin']//input[@type='text']
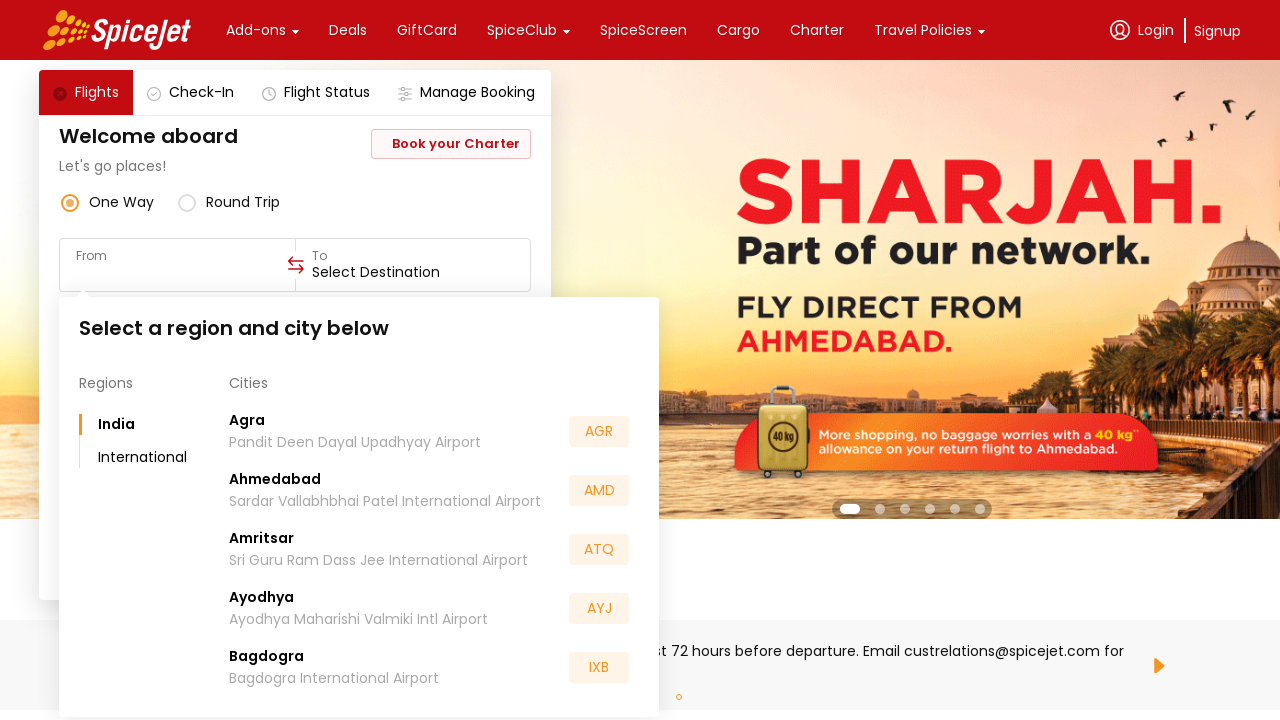

Entered airport code 'BLR' in the origin field on xpath=//div[@data-testid='to-testID-origin']//input[@type='text']
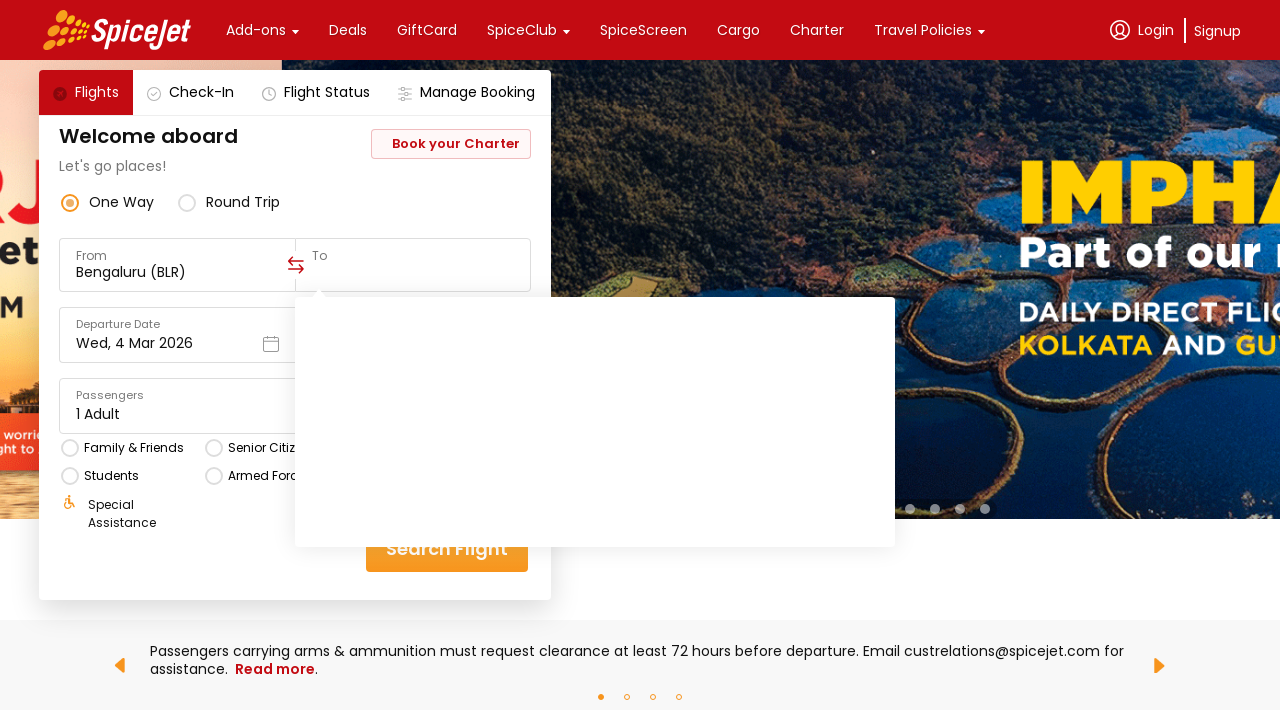

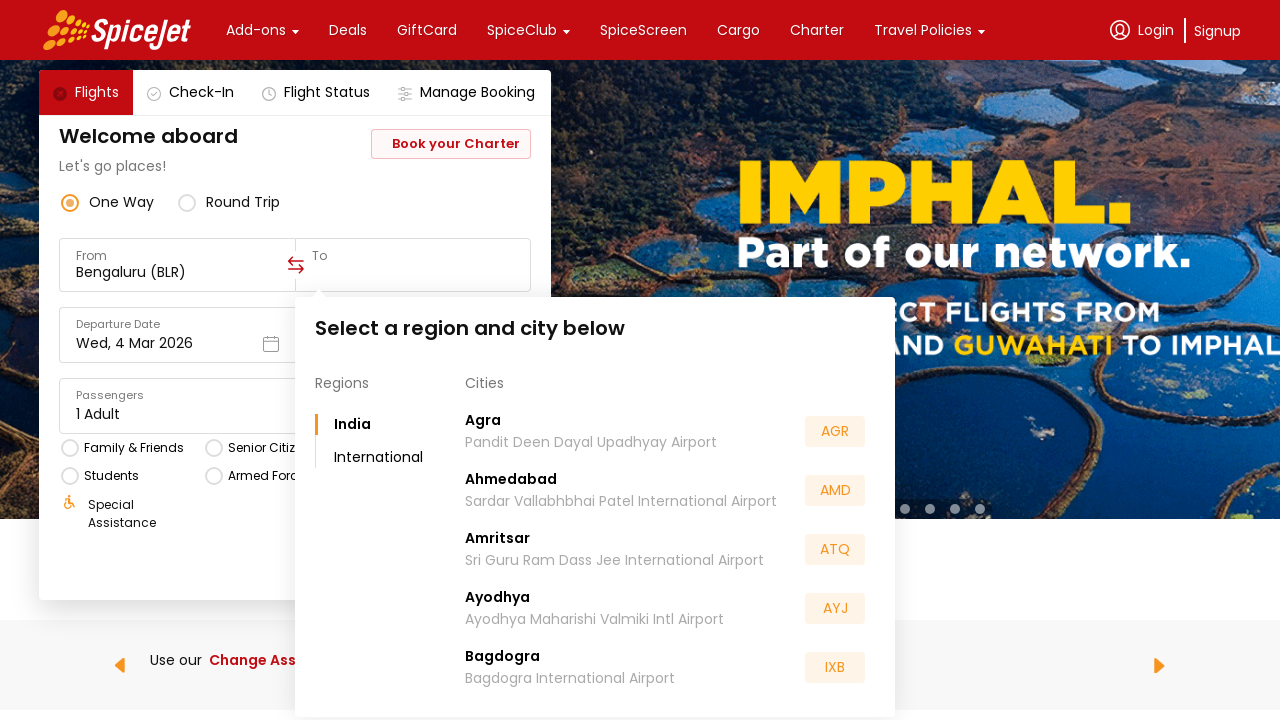